Navigates to seoatbest.com website and verifies the page title loads

Starting URL: http://www.seoatbest.com

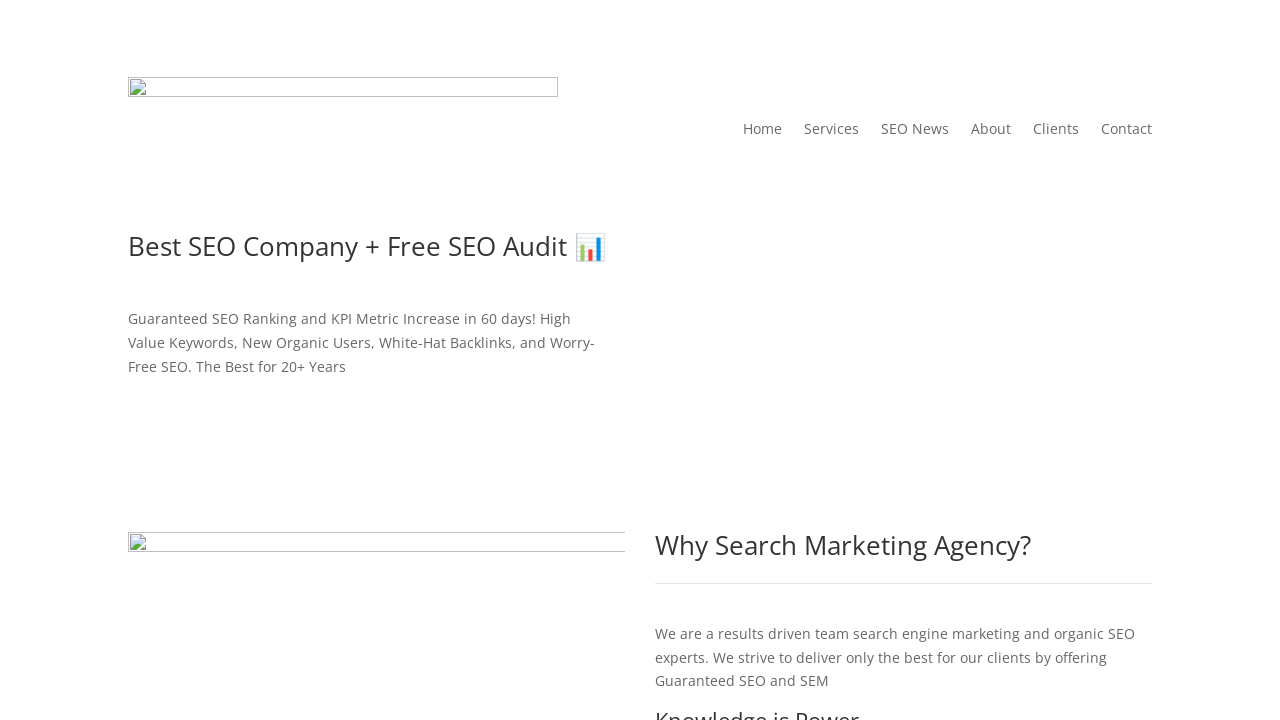

Navigated to http://www.seoatbest.com
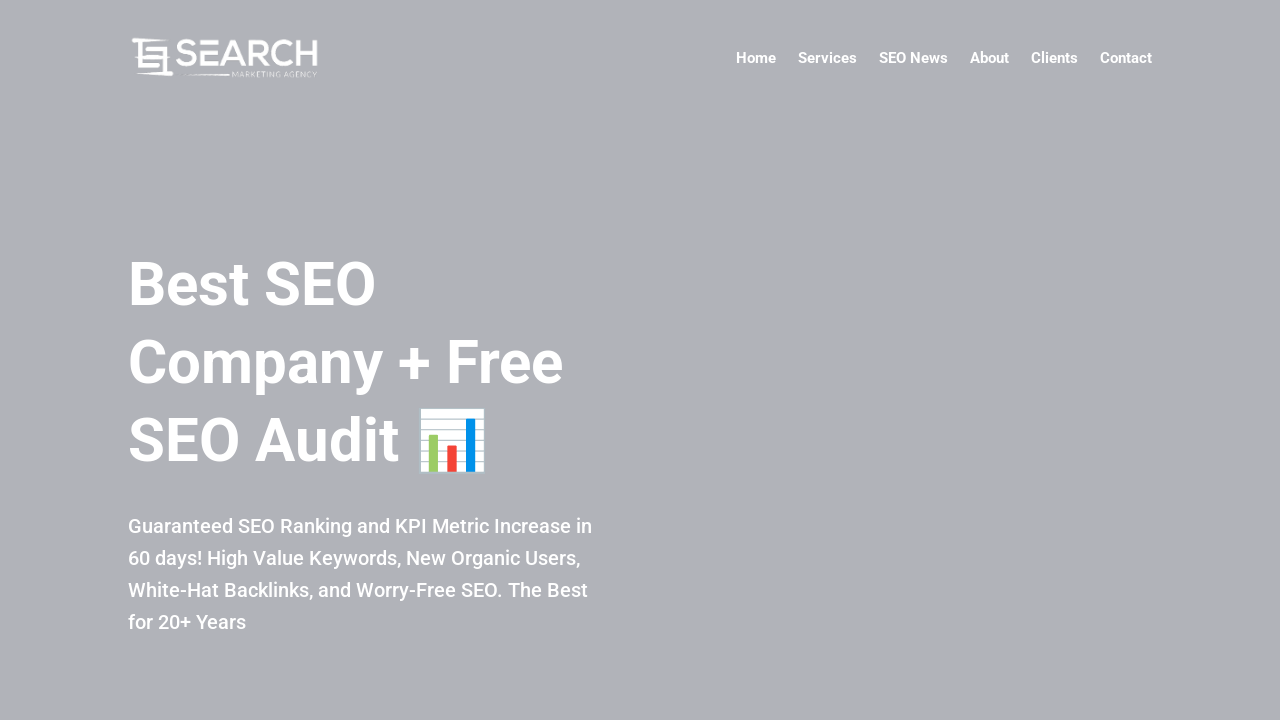

Retrieved page title
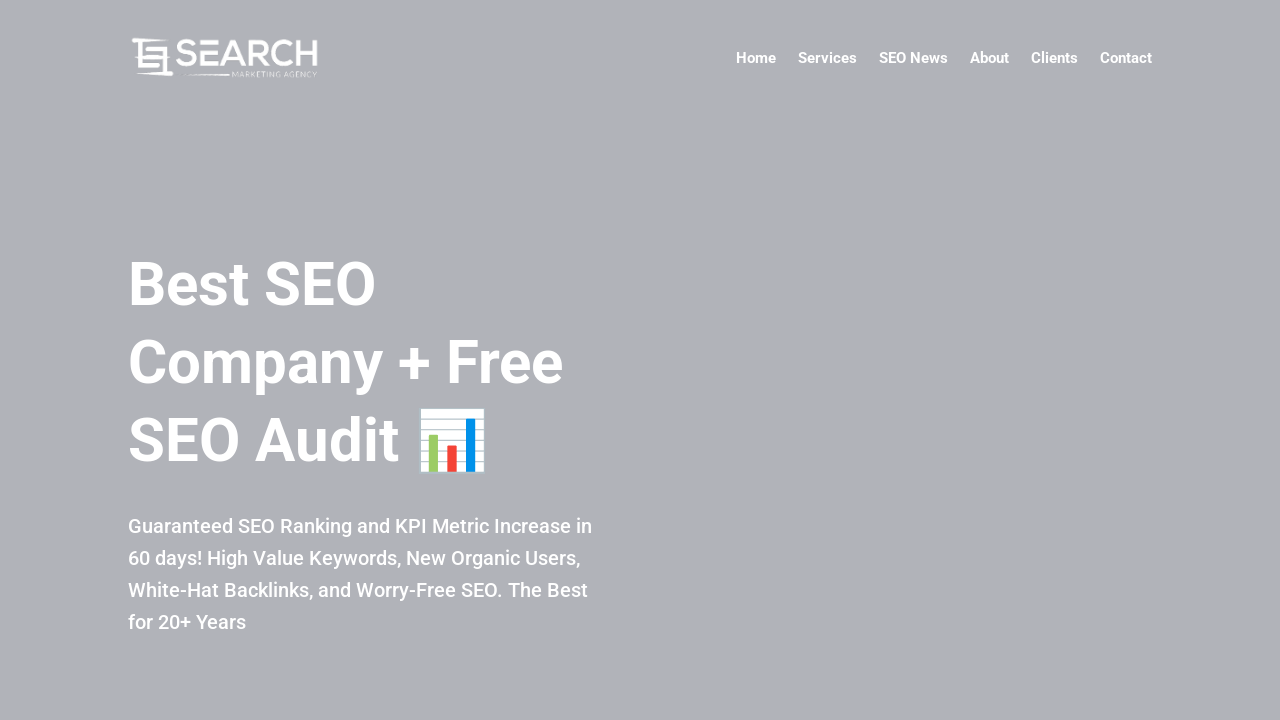

Verified page title is not empty
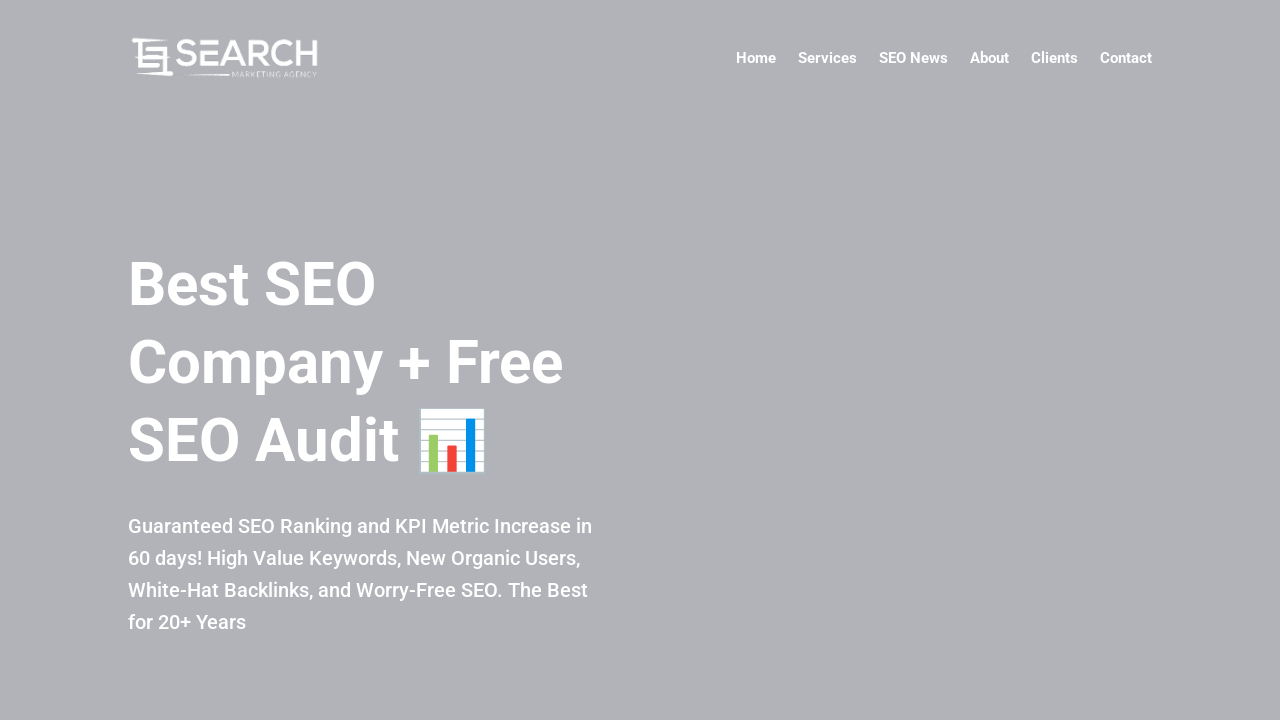

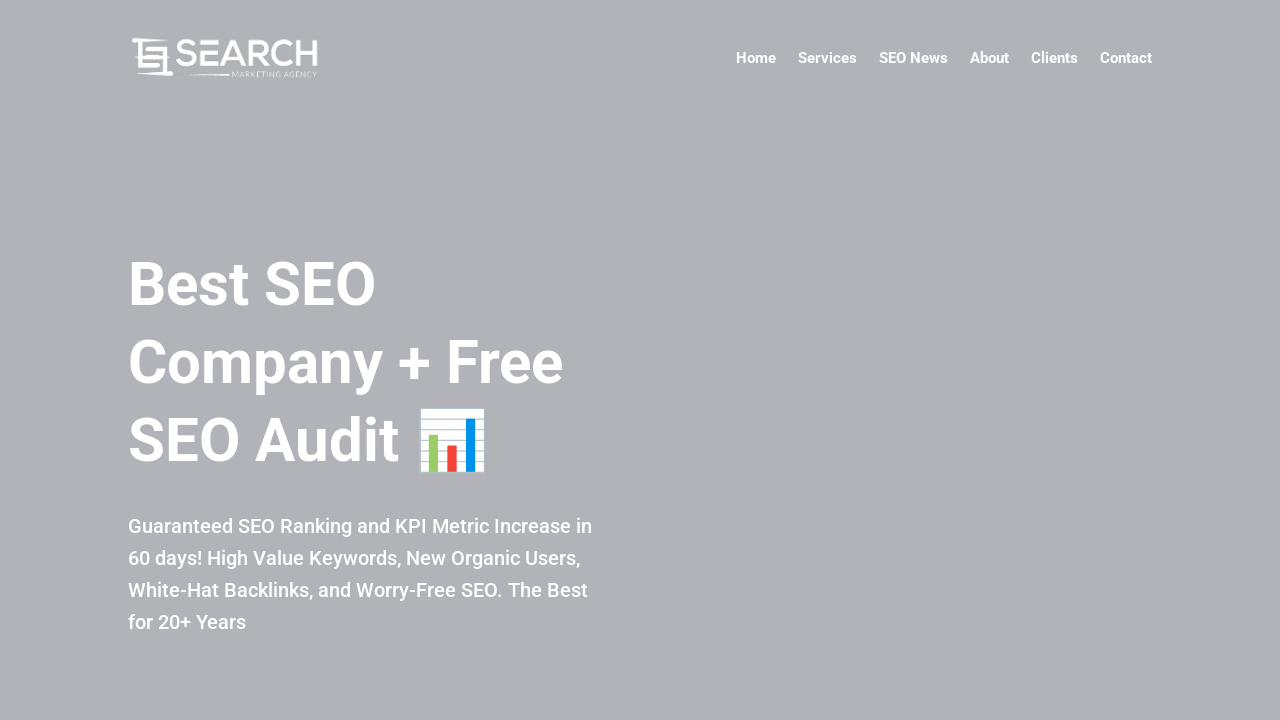